Navigates to the Sortable Data Tables page and verifies that the table with headers and data rows is present and accessible

Starting URL: https://the-internet.herokuapp.com/

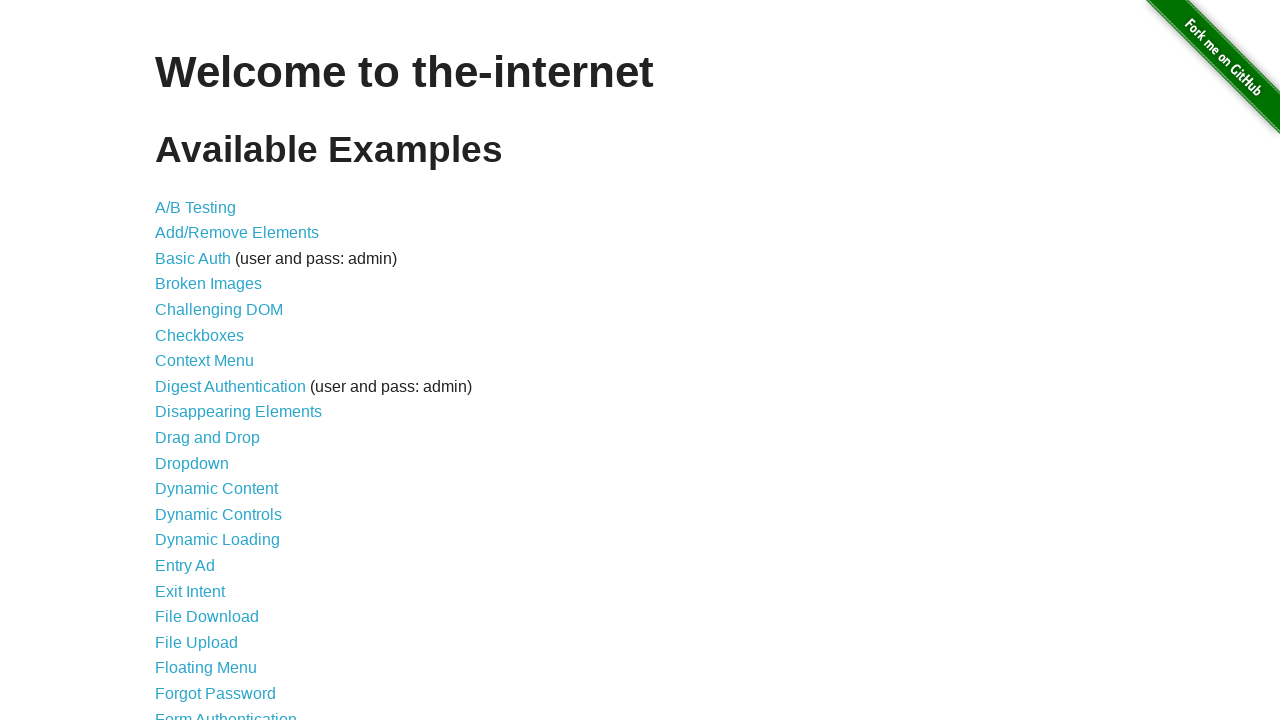

Clicked on Sortable Data Tables link at (230, 574) on text=Sortable Data Tables
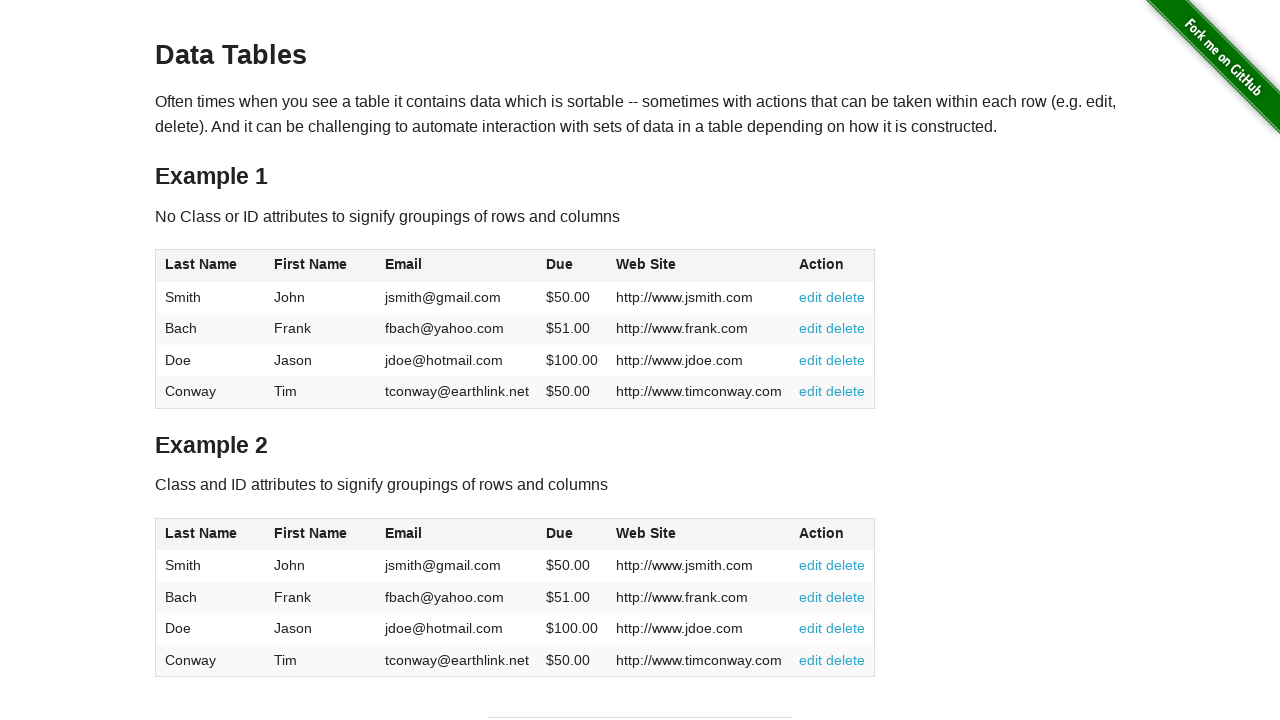

Table #table1 became visible
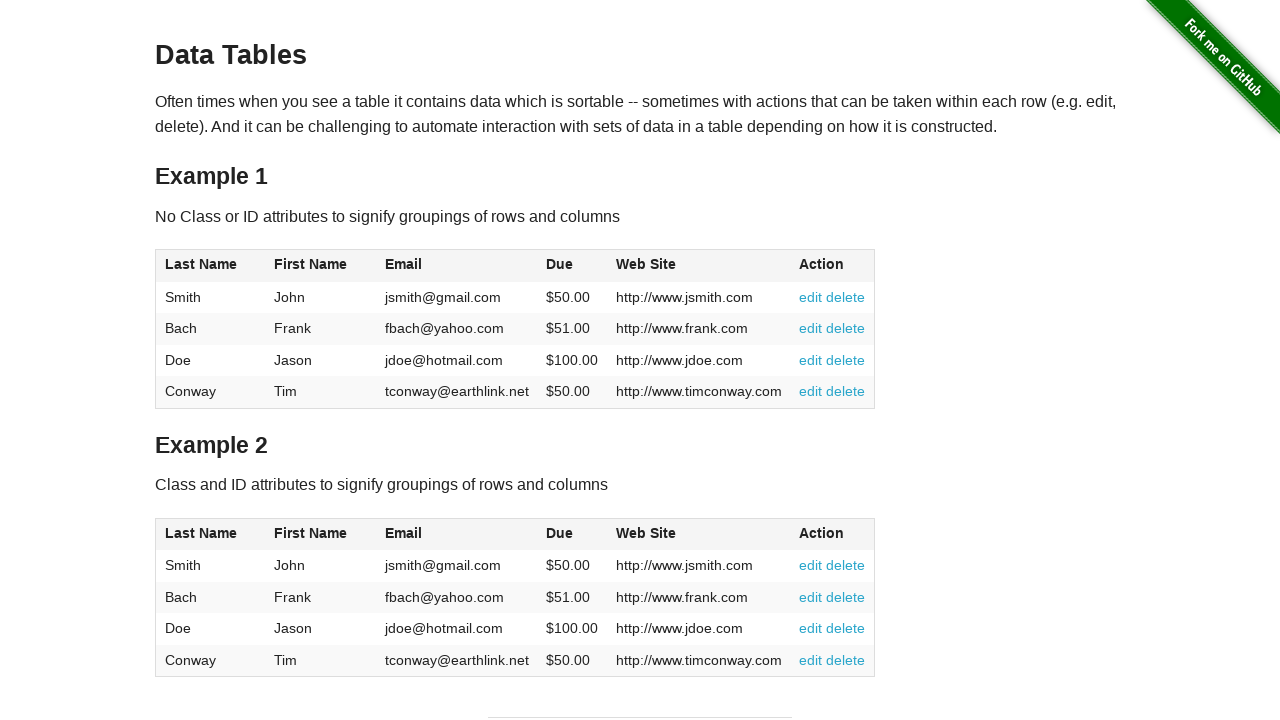

Clicked on first table header to verify headers are present and trigger sort at (210, 266) on xpath=//*[@id="table1"]/thead/tr/th[1]
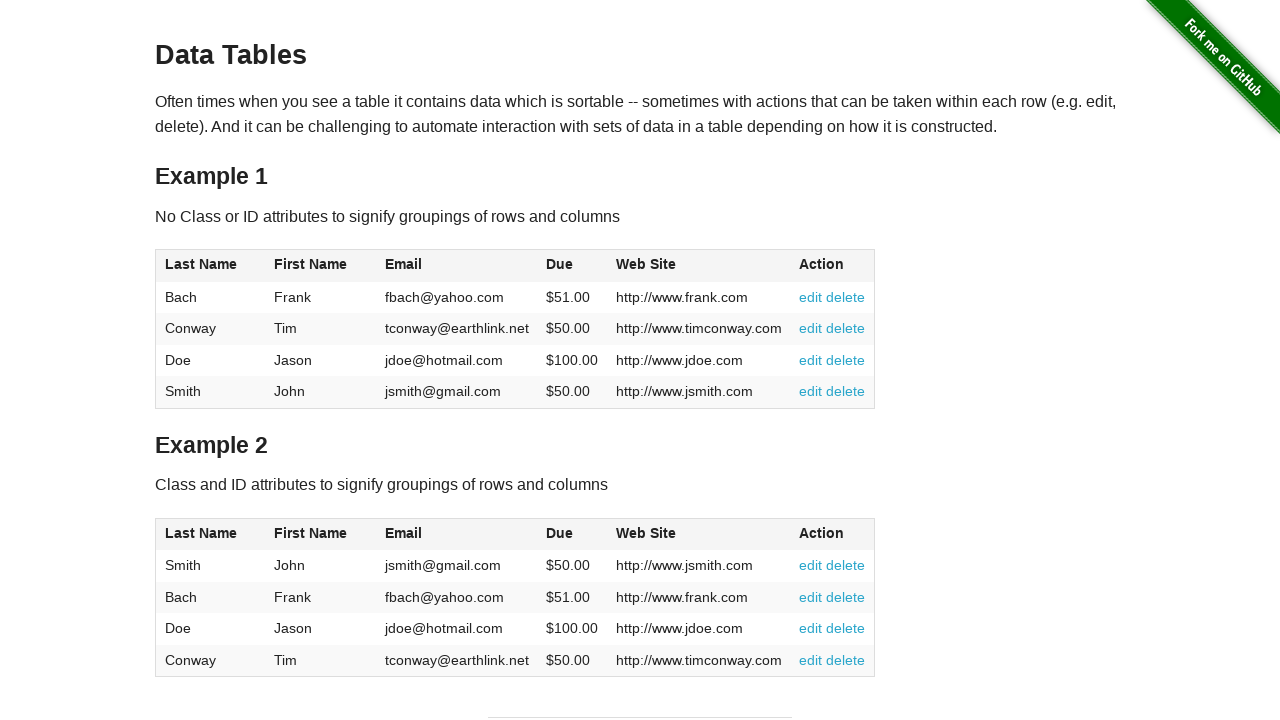

Table rows became visible, verifying table data is accessible
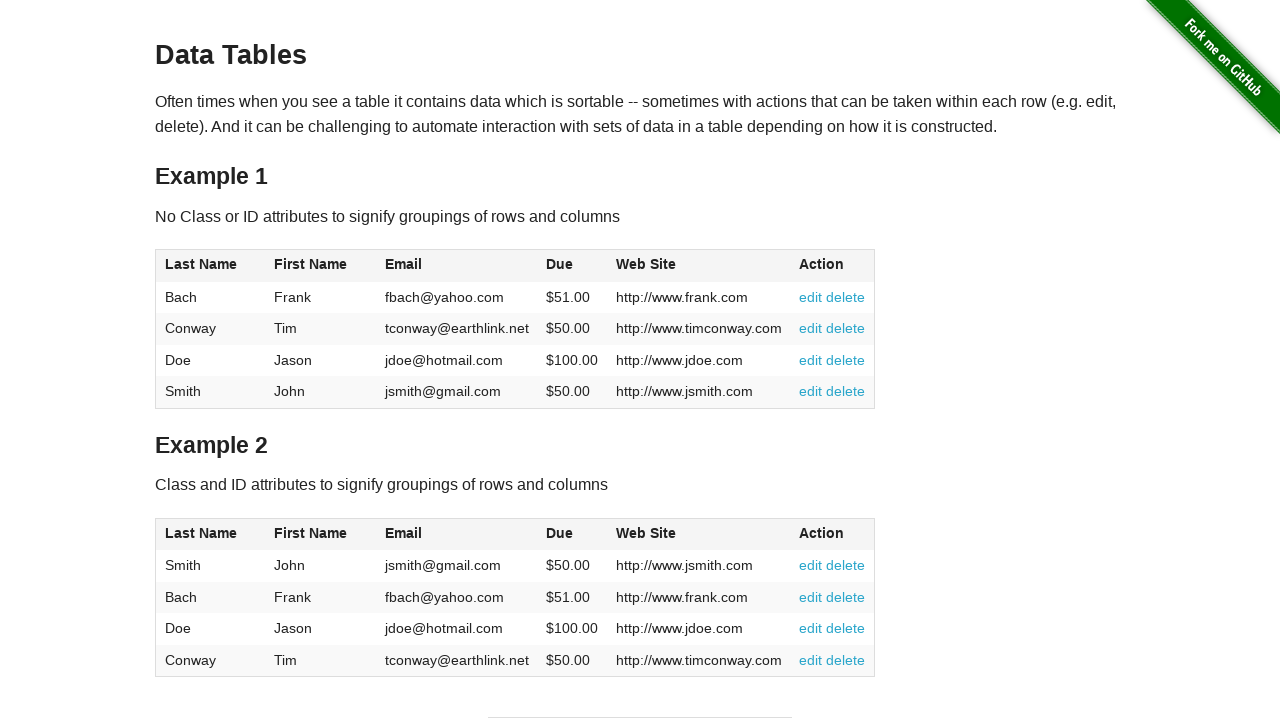

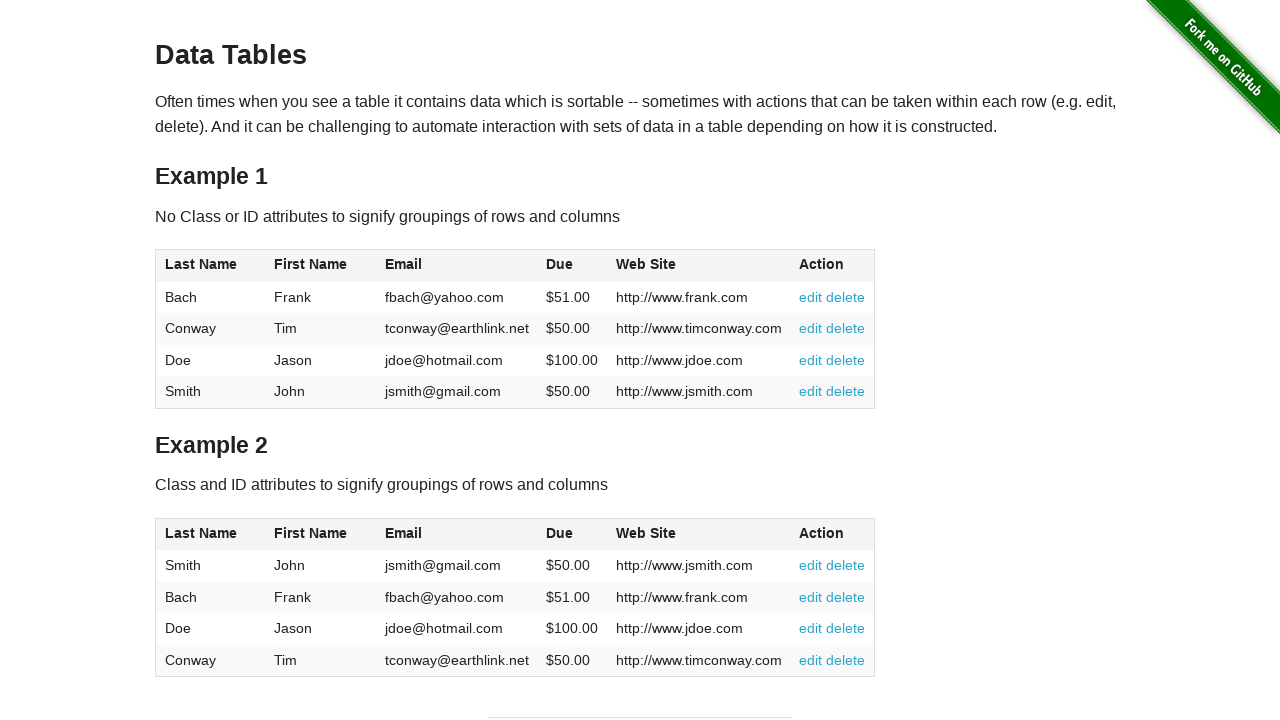